Navigates to GitHub homepage and verifies the page loads by checking the page title

Starting URL: https://github.com

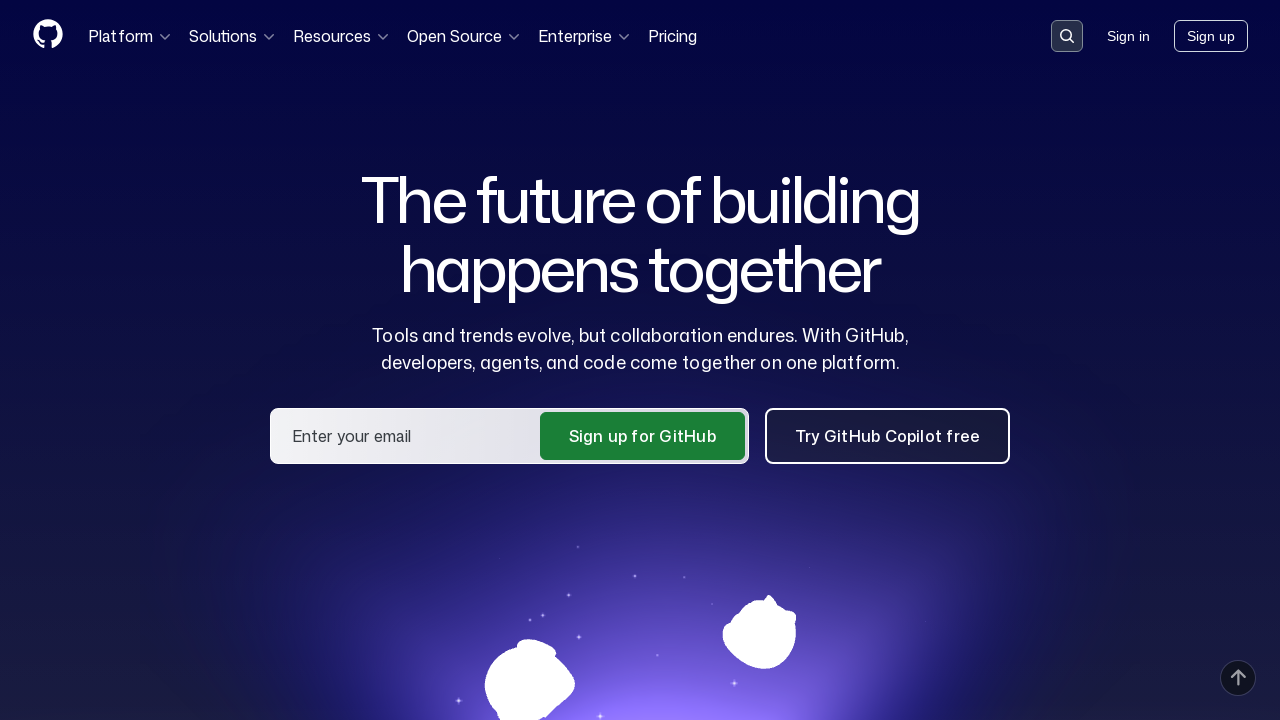

Navigated to GitHub homepage at https://github.com
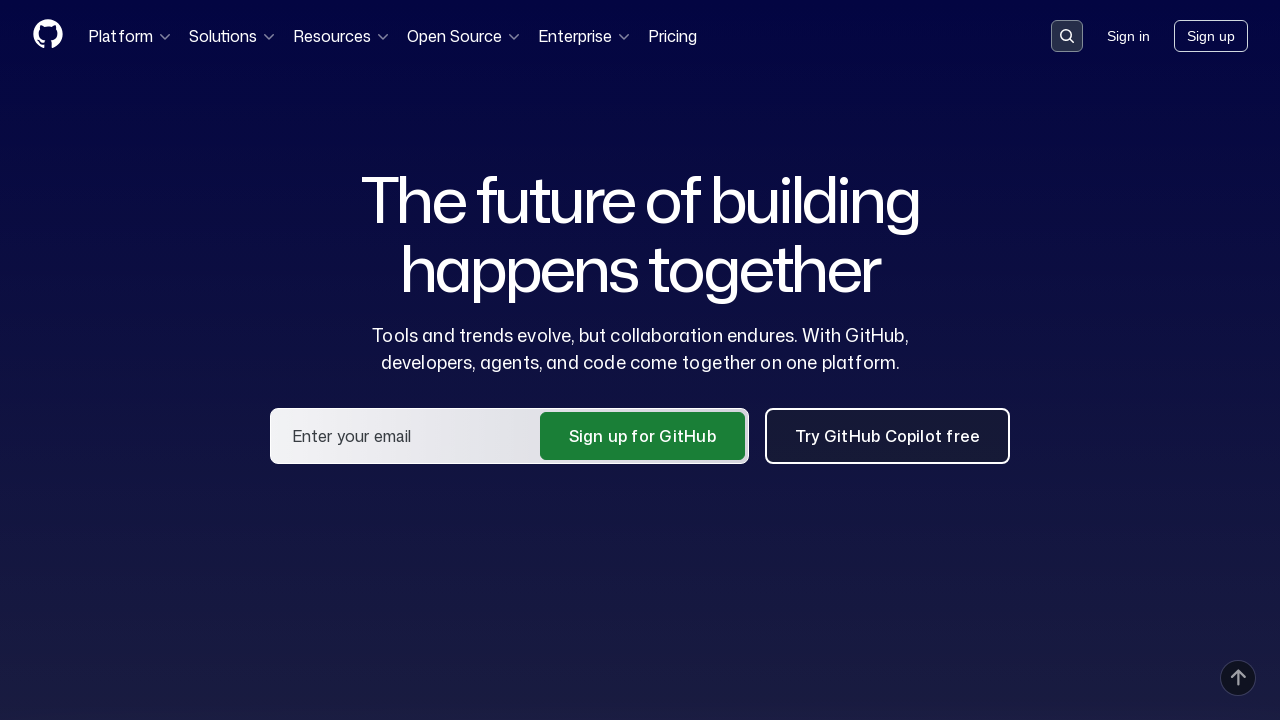

Waited for page to reach domcontentloaded state
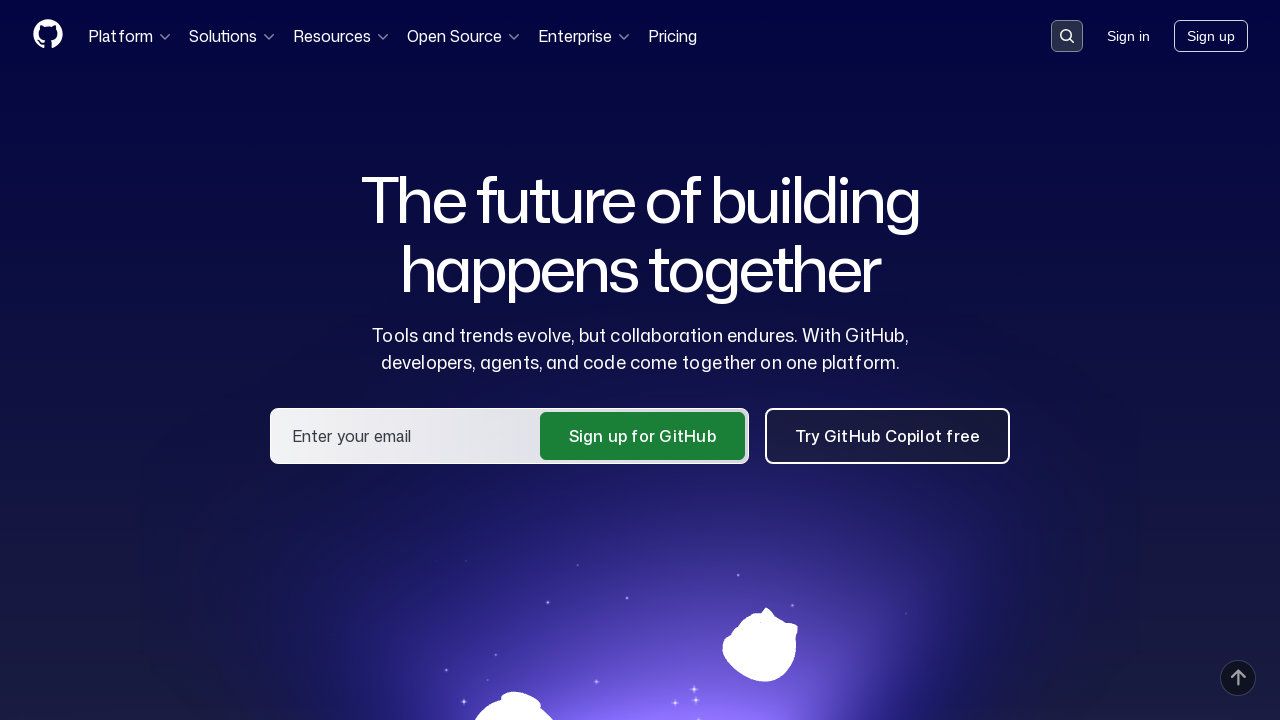

Retrieved page title: GitHub · Change is constant. GitHub keeps you ahead. · GitHub
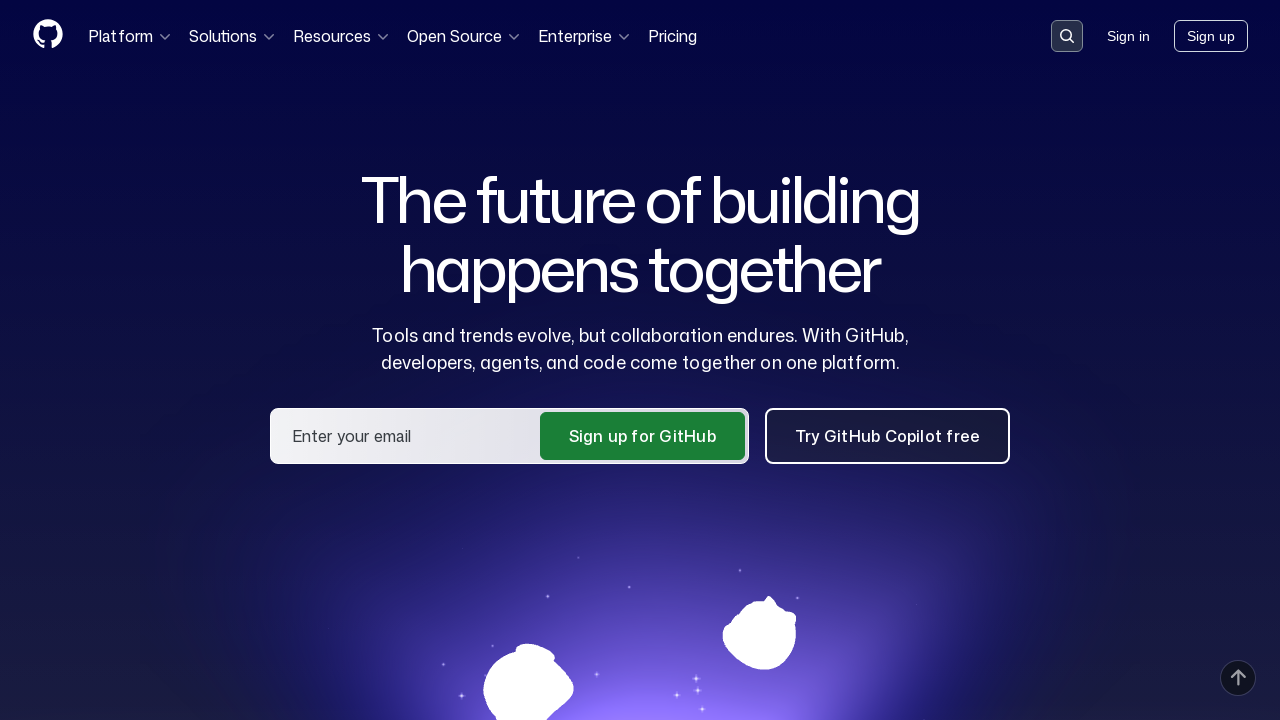

Assertion passed: page title contains 'GitHub'
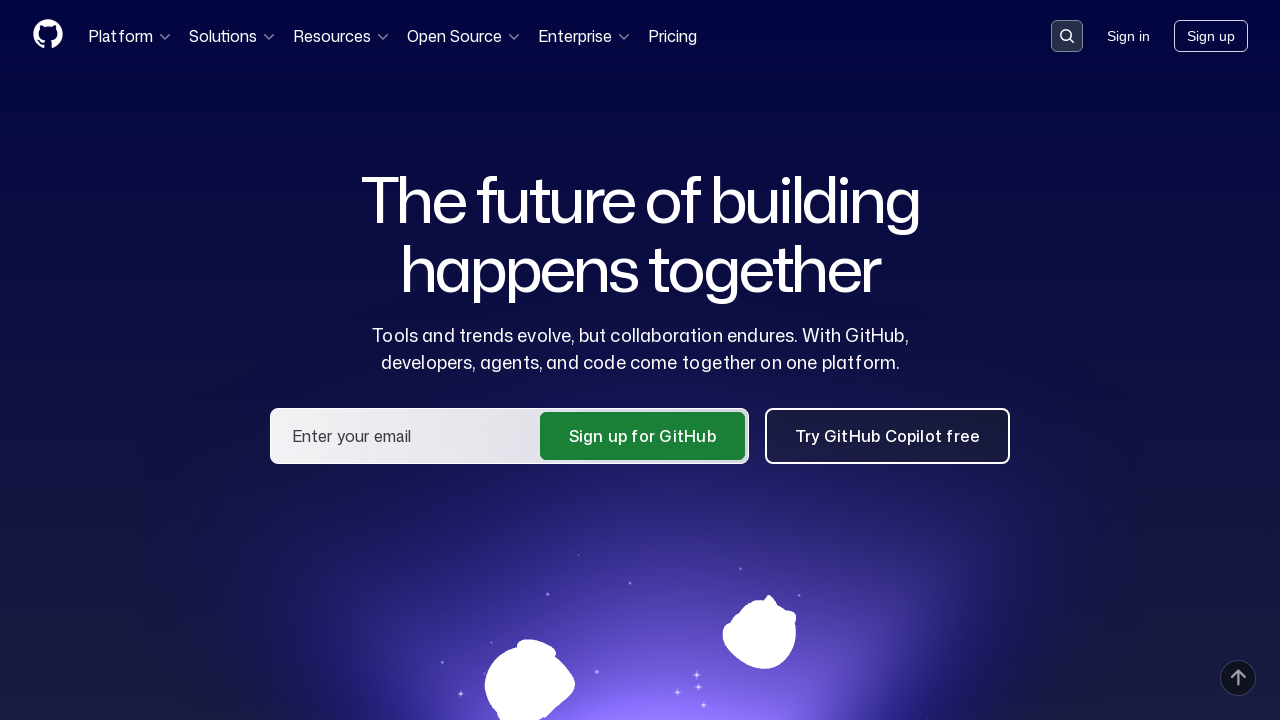

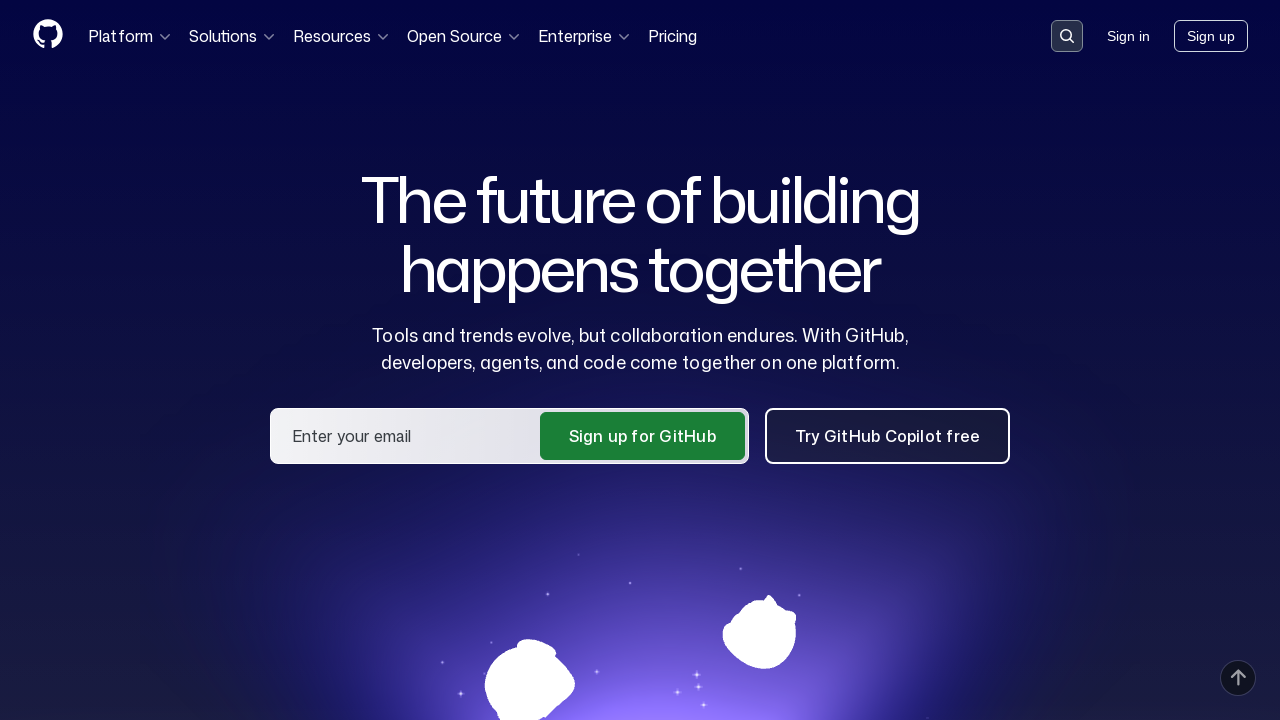